Navigates to Kayak India travel website and clicks on an SVG presentation element, likely a UI control or icon on the page.

Starting URL: https://www.kayak.co.in/

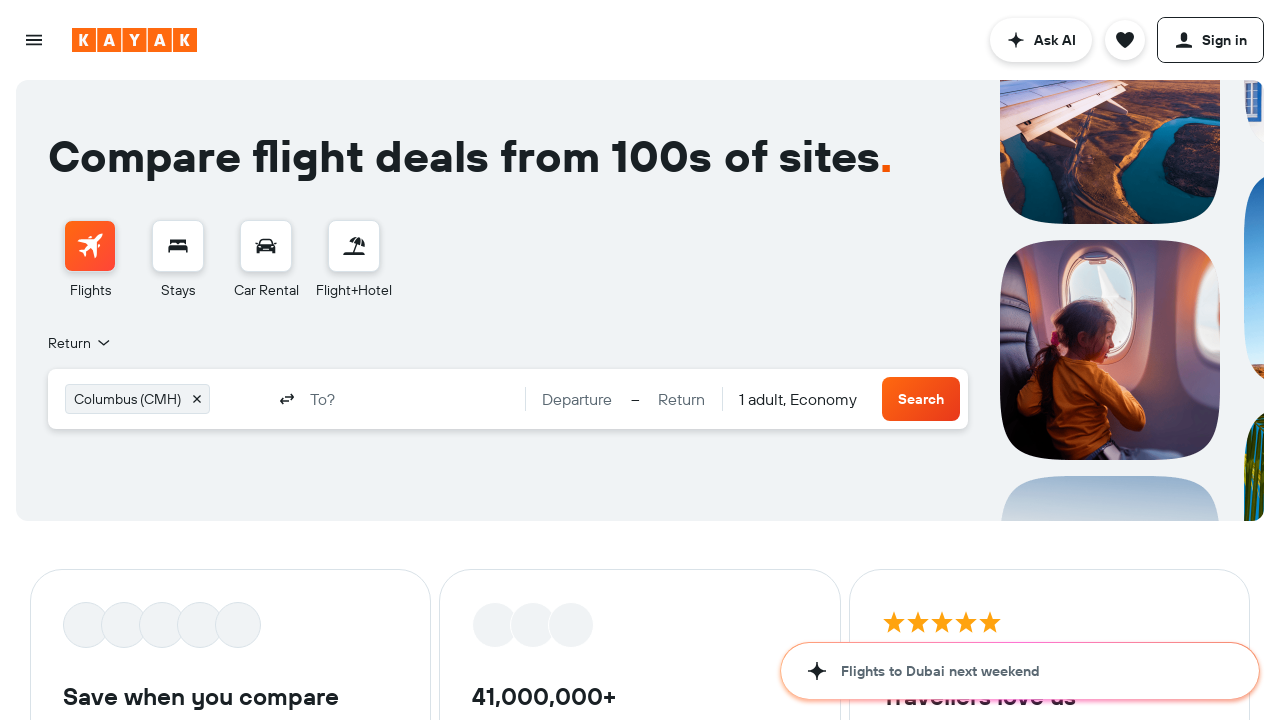

Waited for page to load (1000ms timeout)
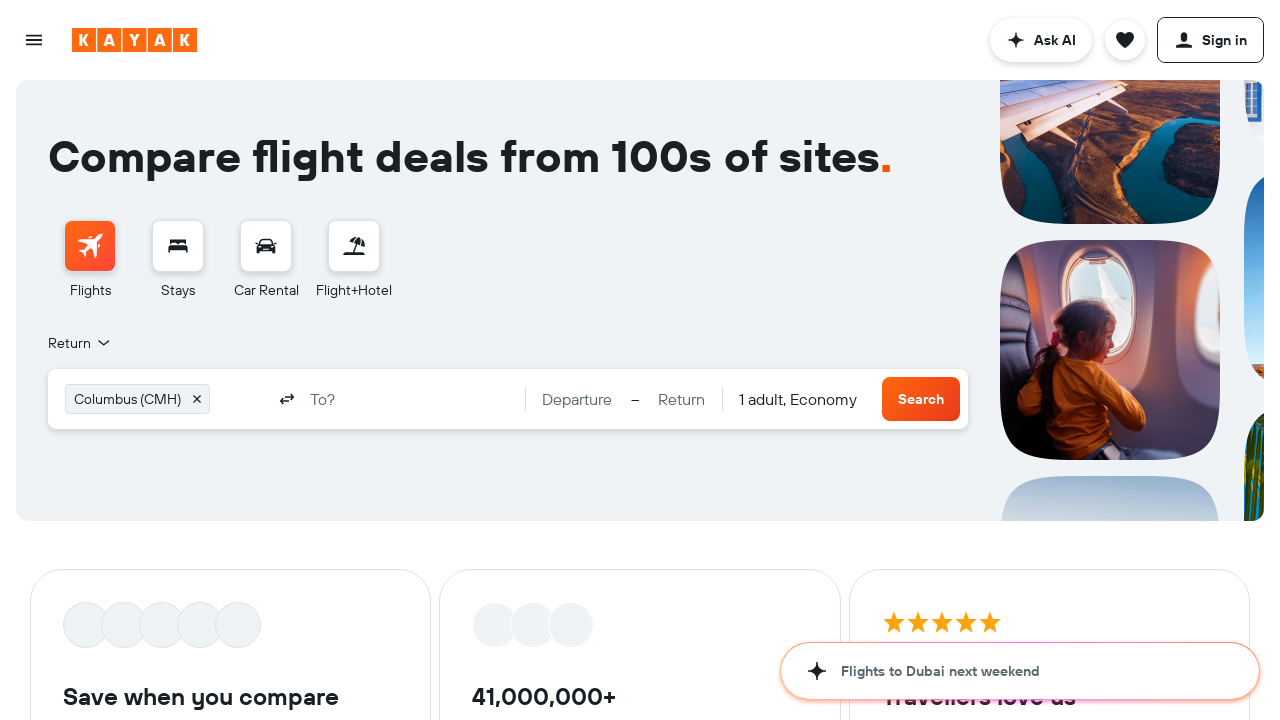

Clicked on SVG presentation element at (34, 40) on (//*[name()='svg' and @role='presentation'])[1]
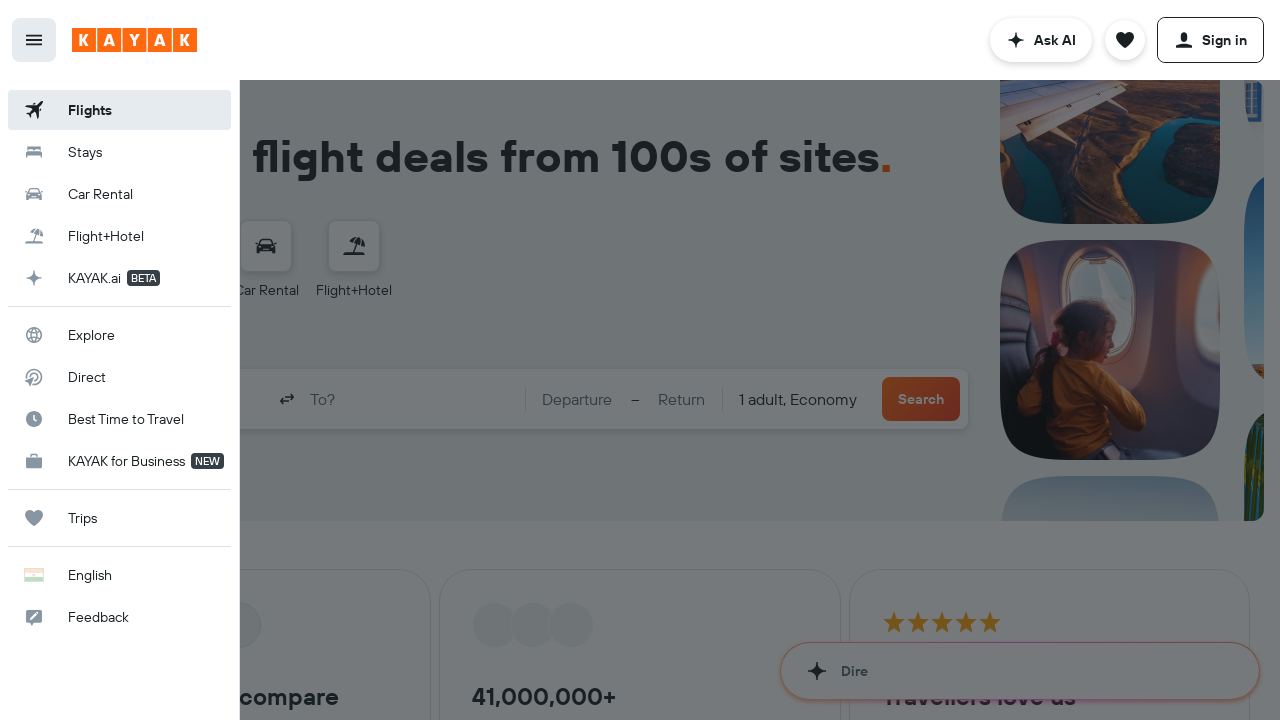

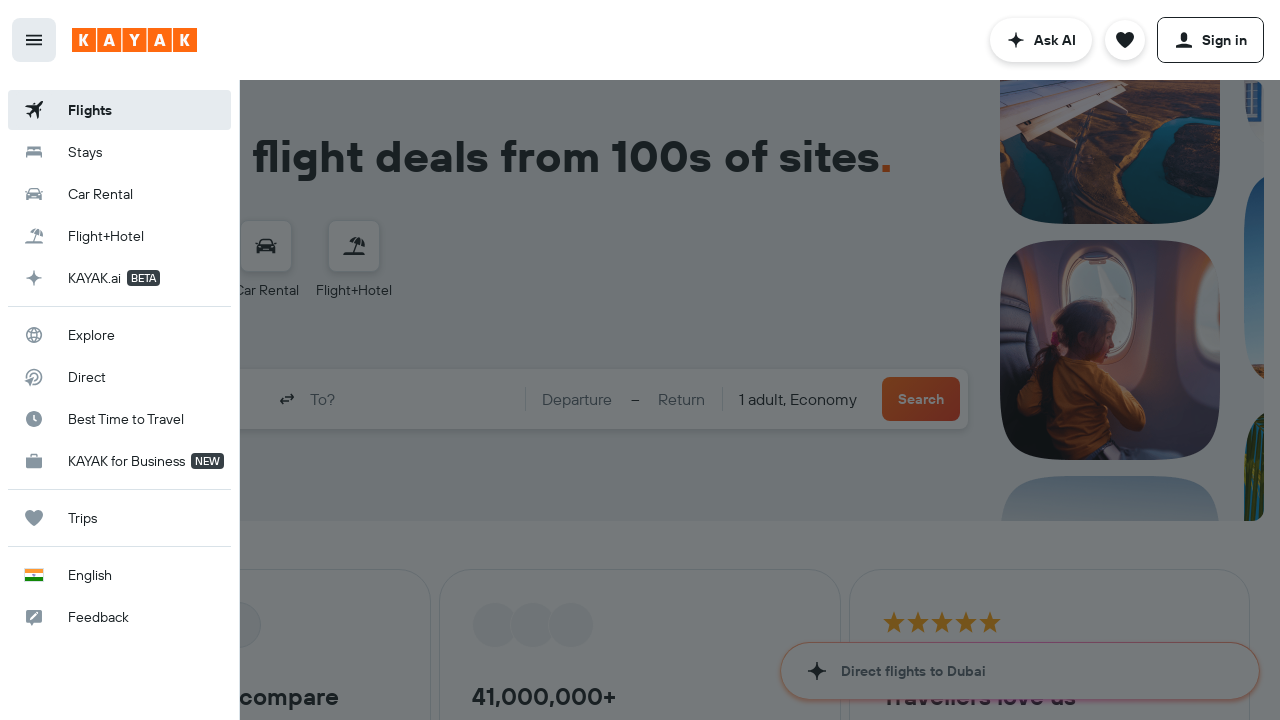